Tests form validation when the first name field is left empty to verify required field validation.

Starting URL: https://demo.automationtesting.in/Register.html

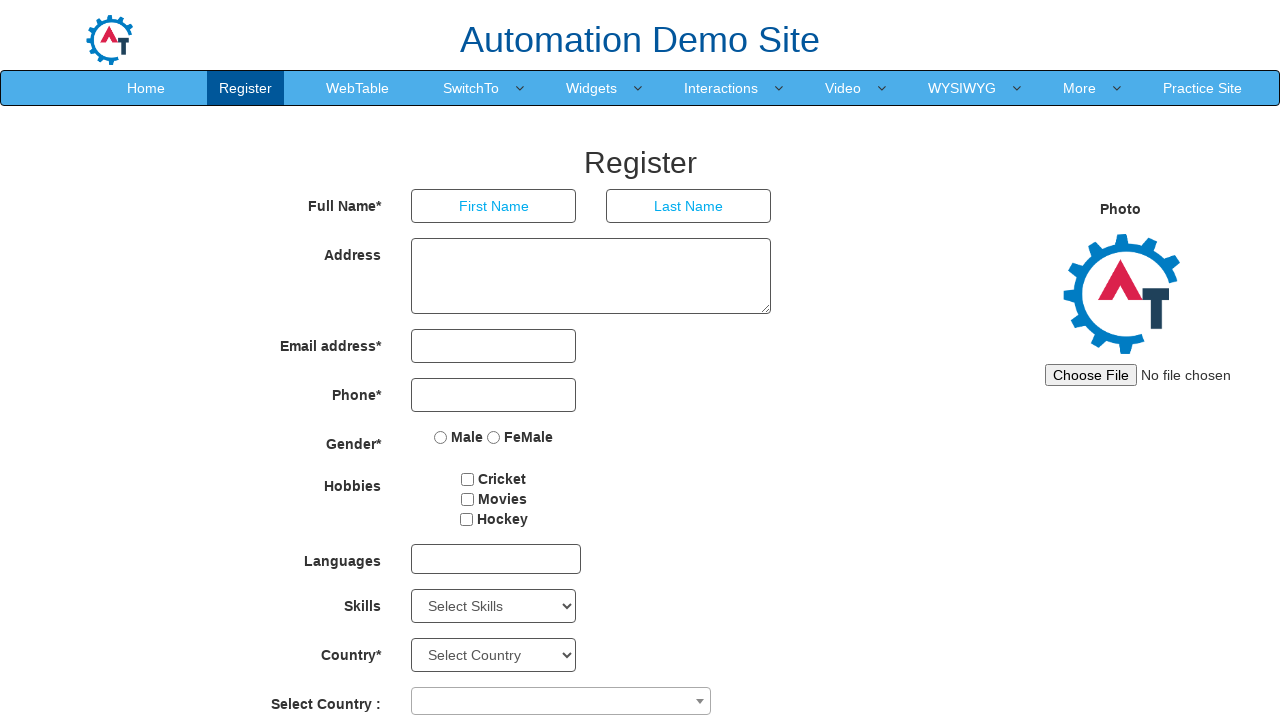

Removed iframes and ads from page
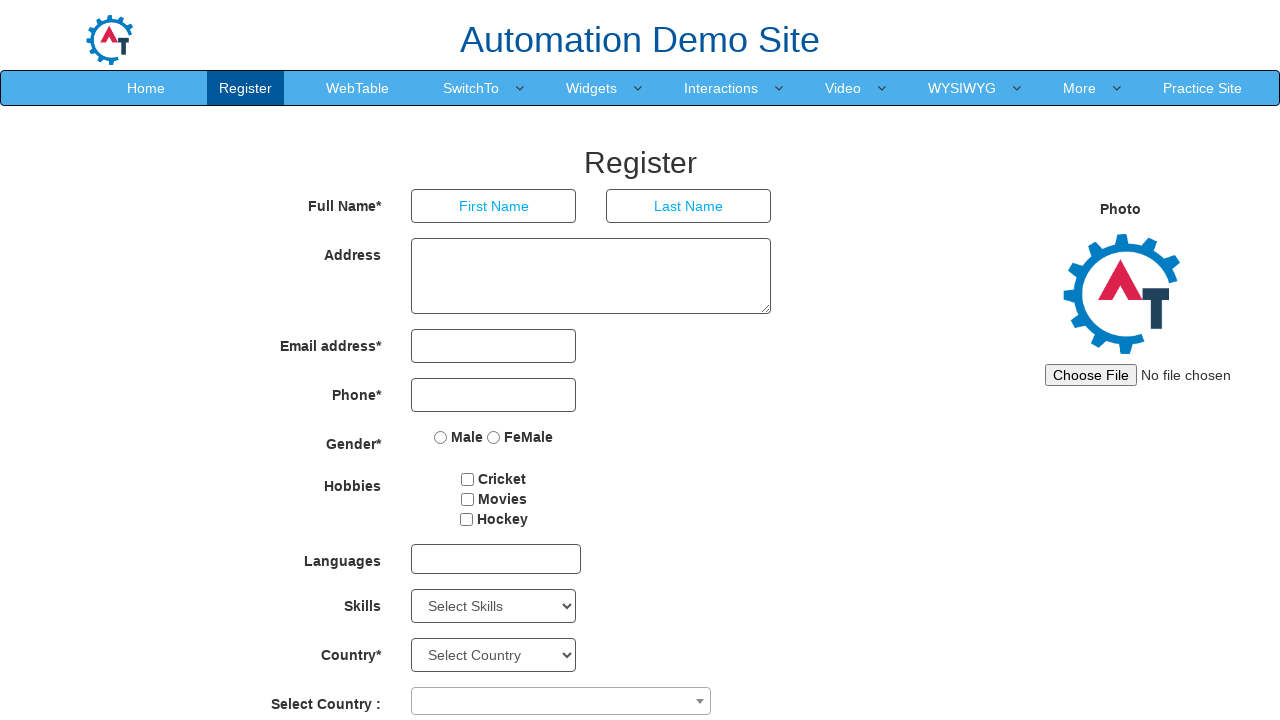

Filled last name field with 'Taylor' on input[ng-model='LastName']
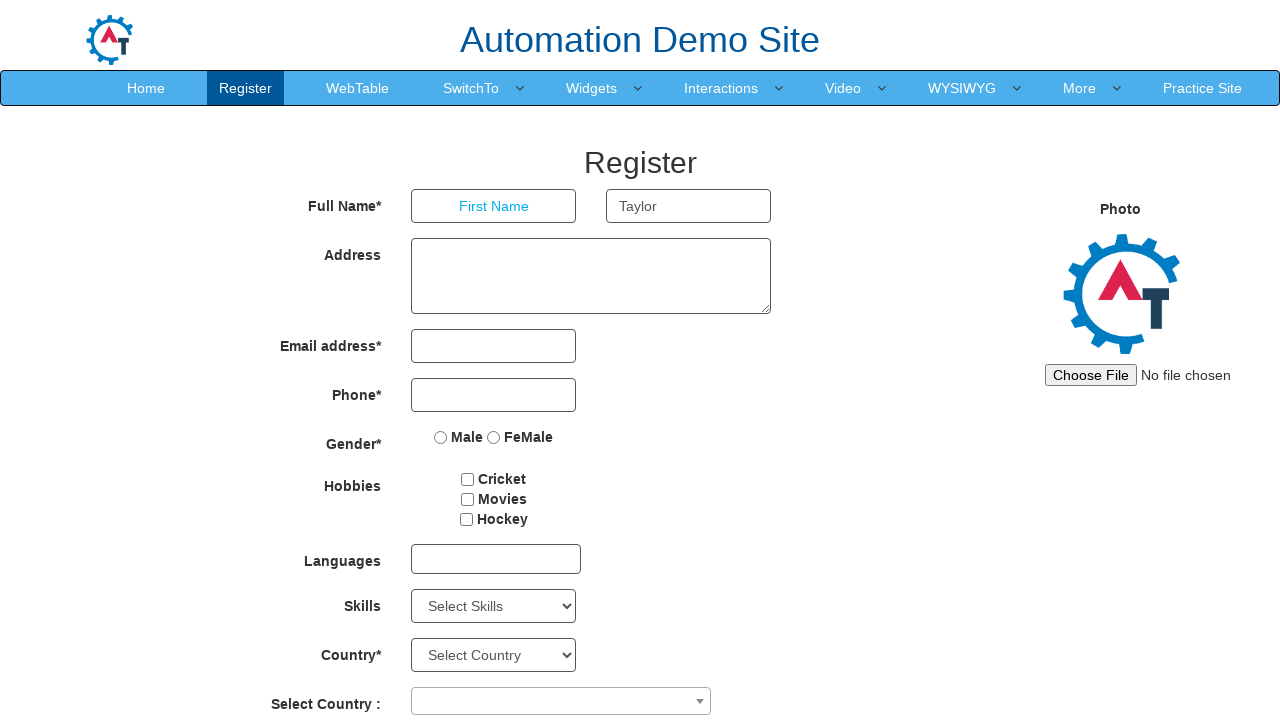

Filled email field with 'chris.taylor@example.com' on input[ng-model='EmailAdress']
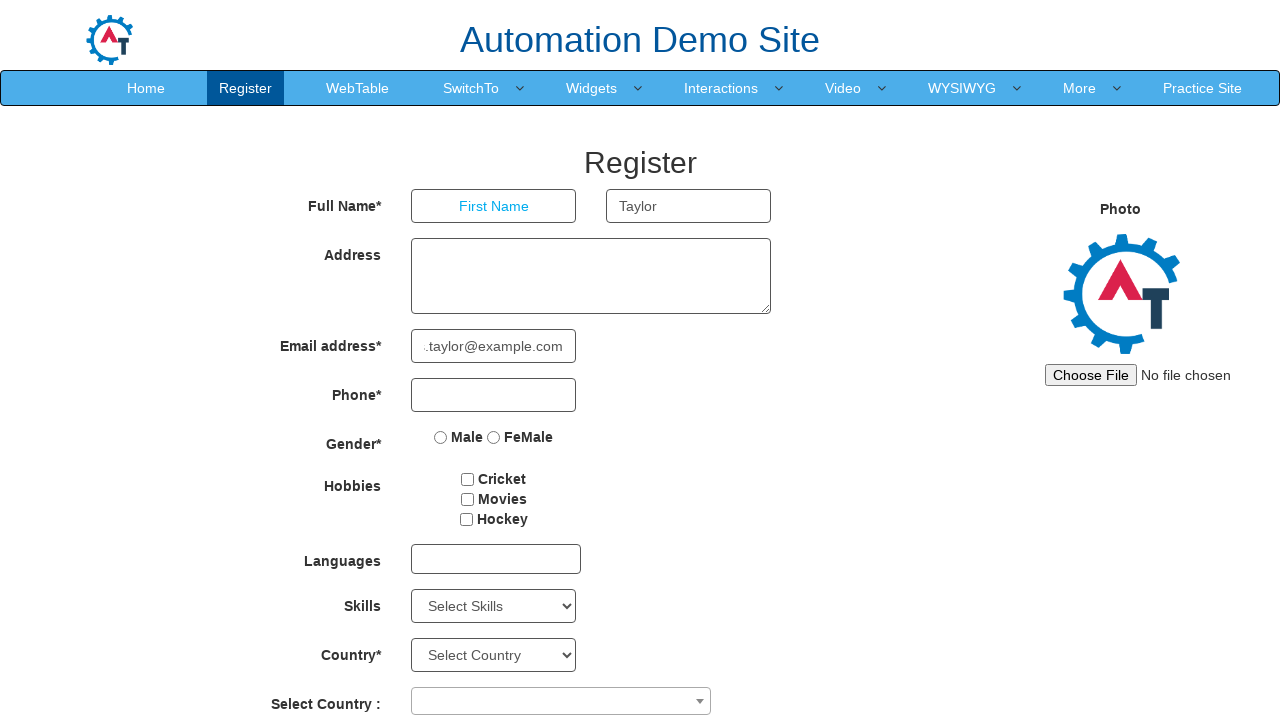

Filled phone field with '1234567890' on input[ng-model='Phone']
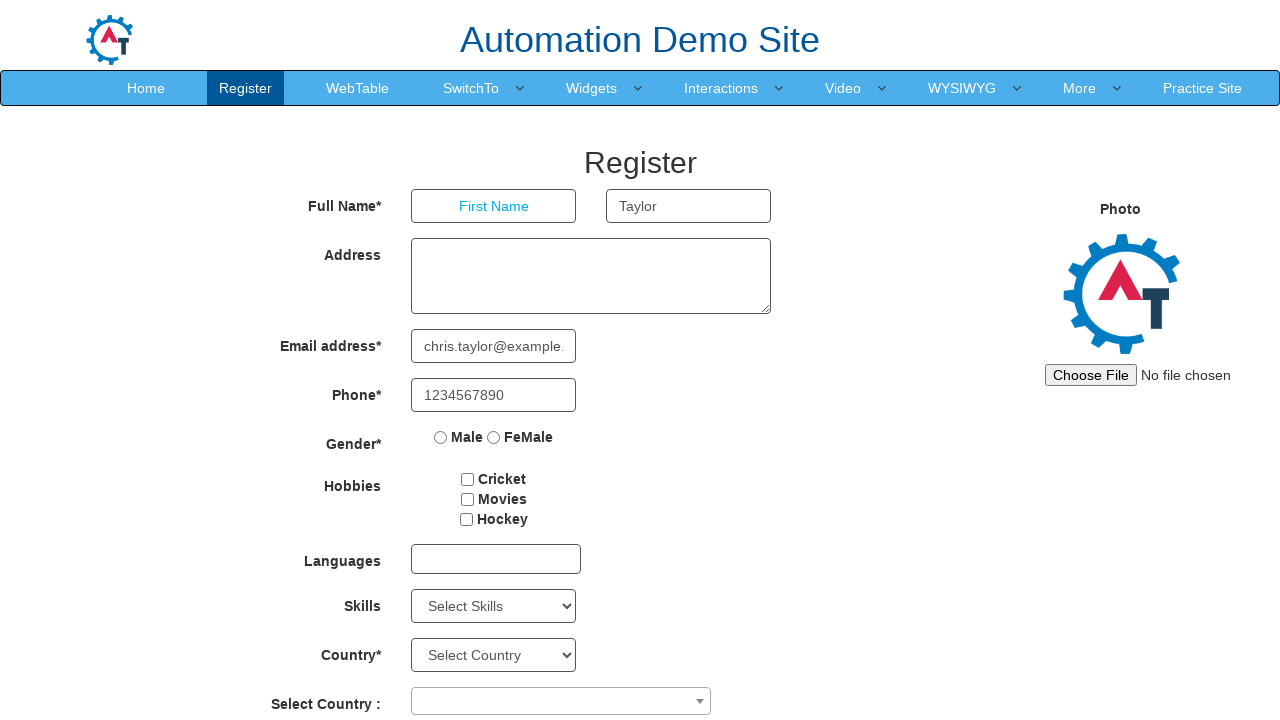

Selected 'Male' gender option at (441, 437) on input[type='radio'][value='Male']
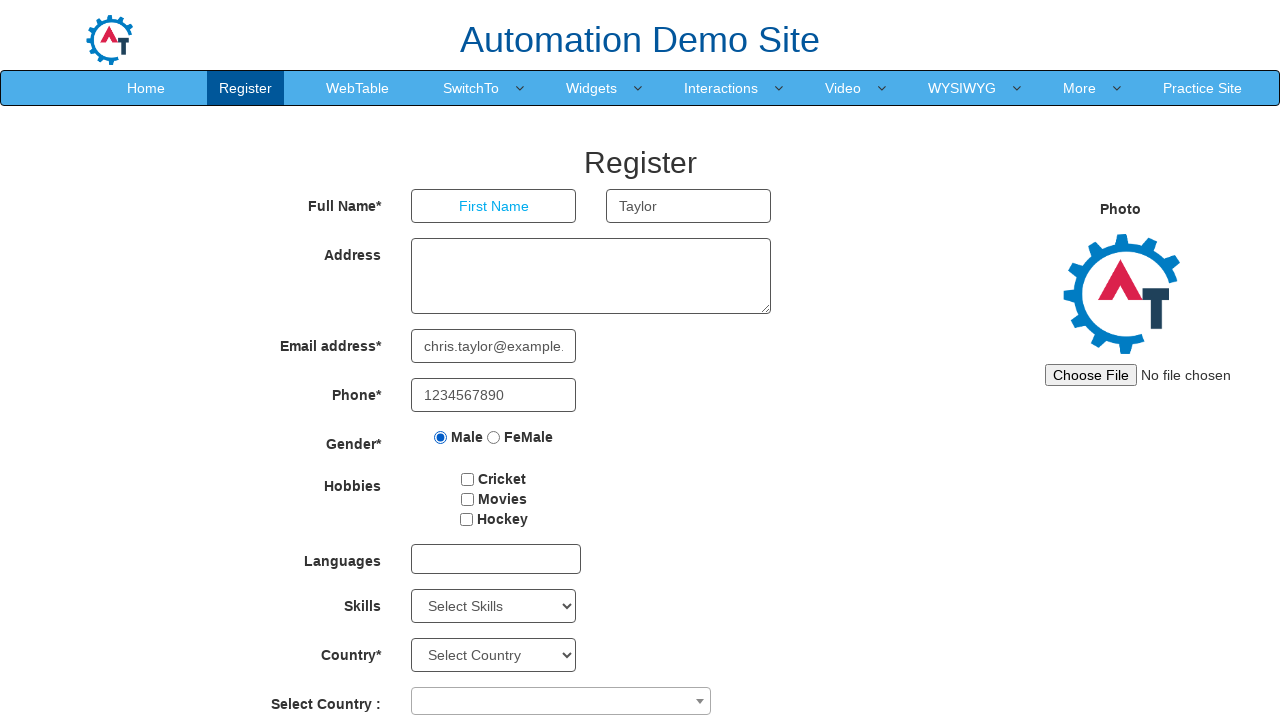

Selected 'India' from country dropdown on #country
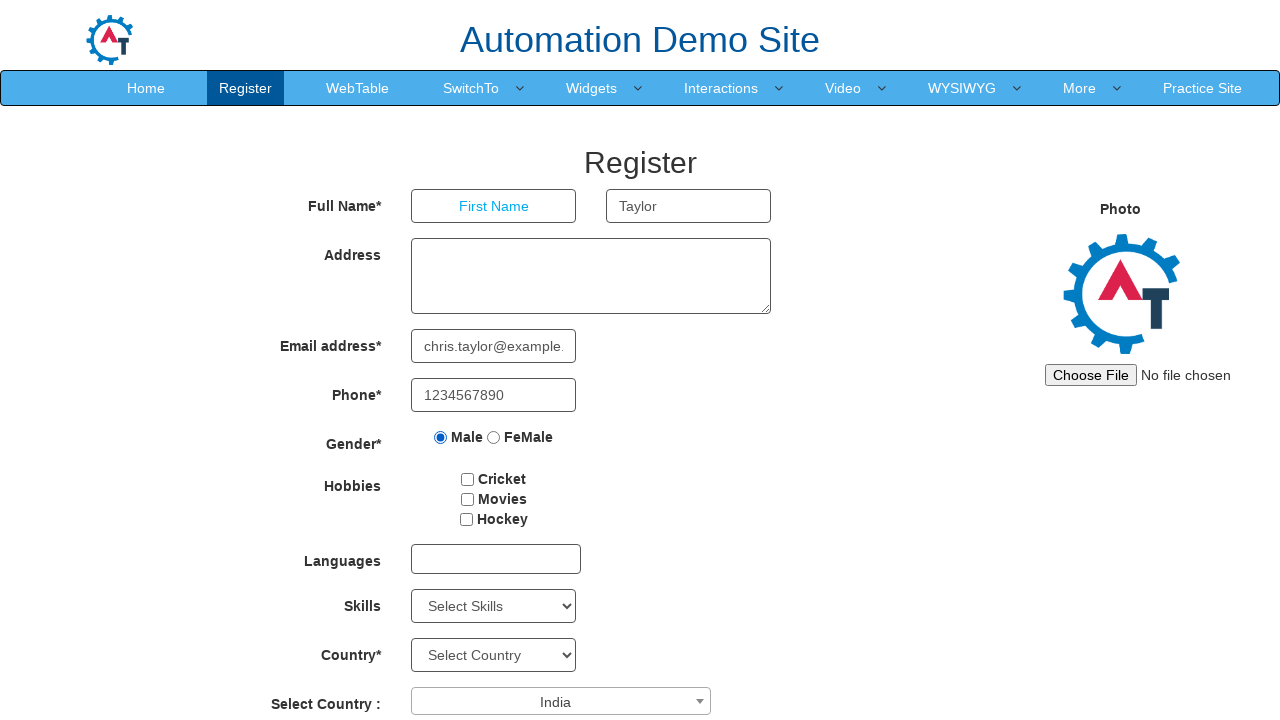

Clicked submit button to test required field validation at (572, 623) on #submitbtn
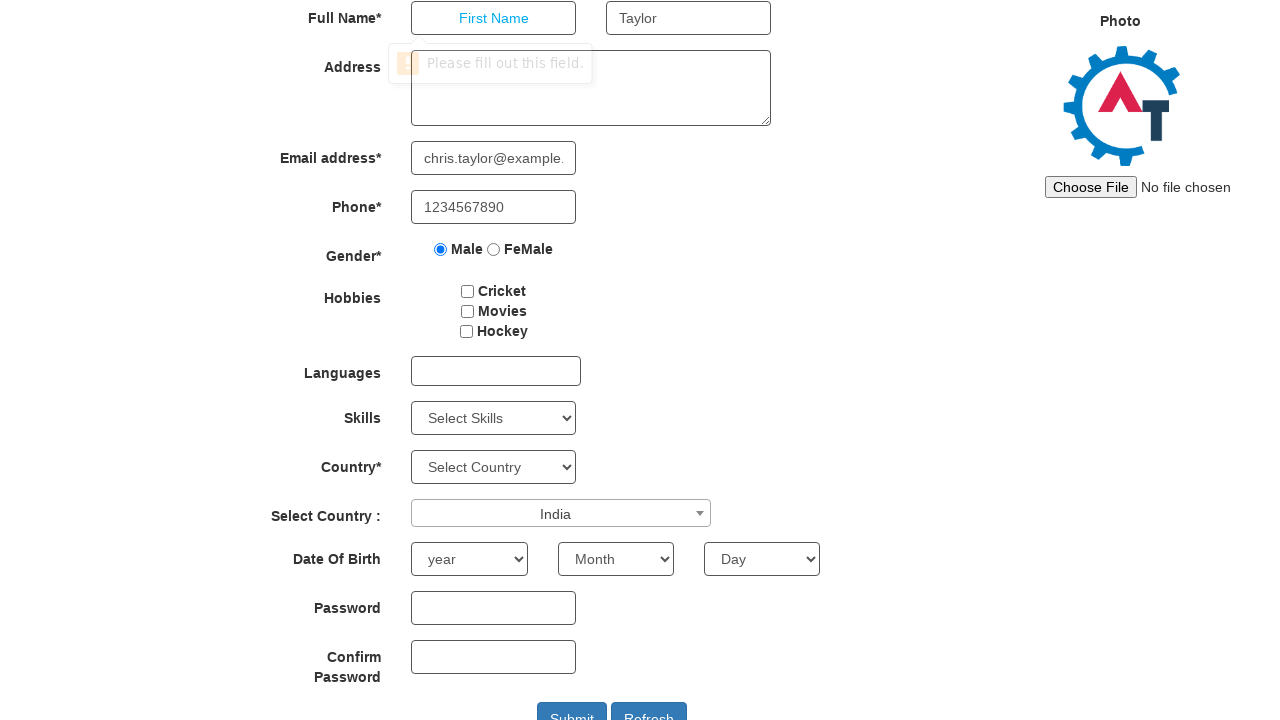

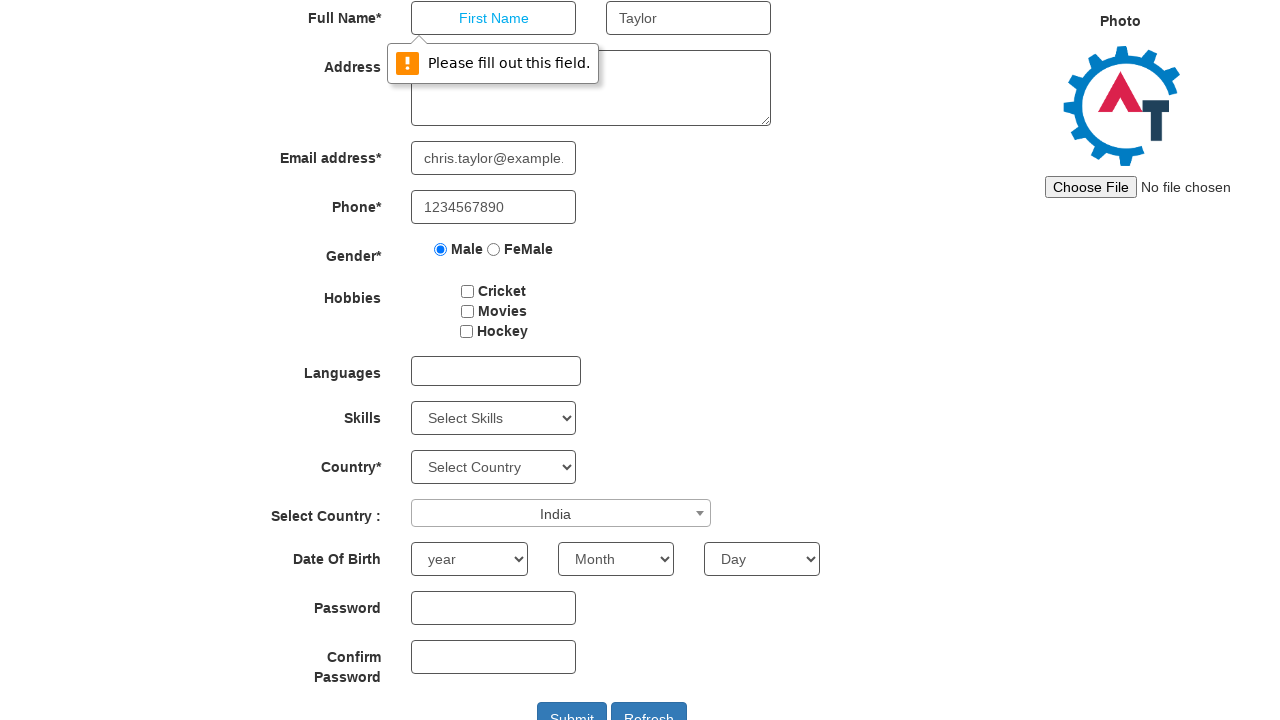